Tests that the 'Clear completed' button displays correct text when there are completed items.

Starting URL: https://demo.playwright.dev/todomvc

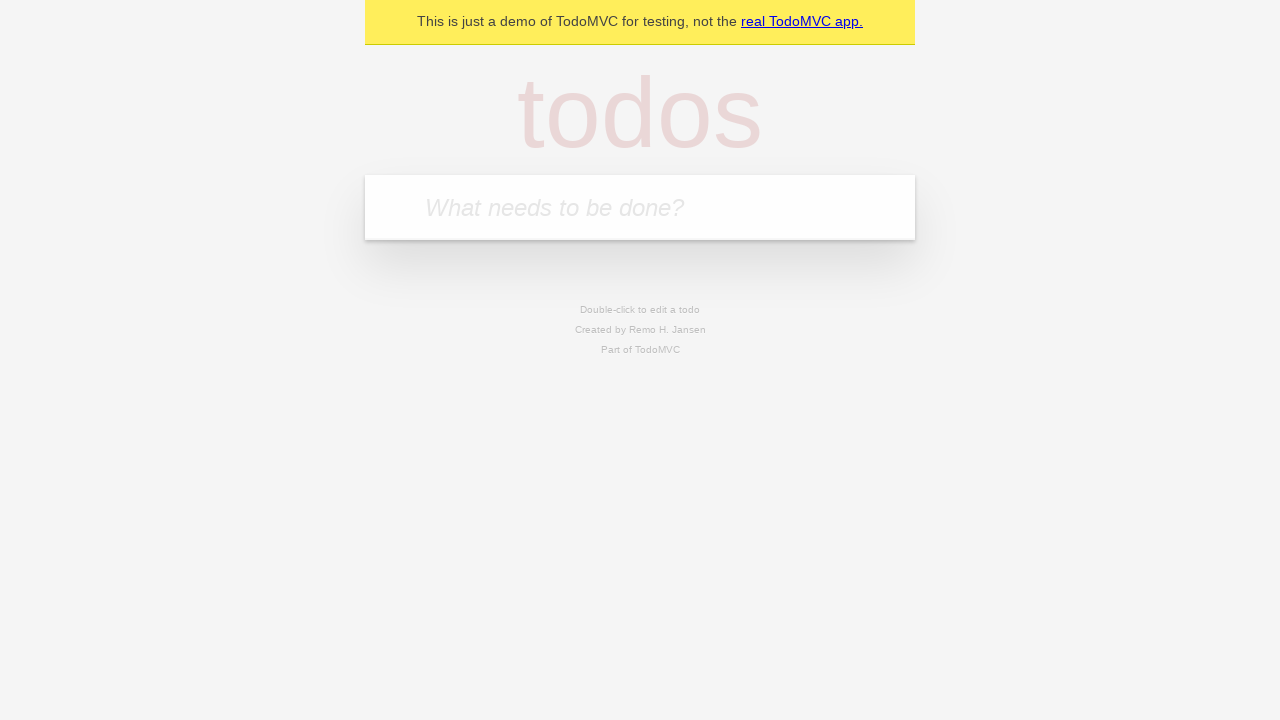

Filled todo input with 'buy some cheese' on internal:attr=[placeholder="What needs to be done?"i]
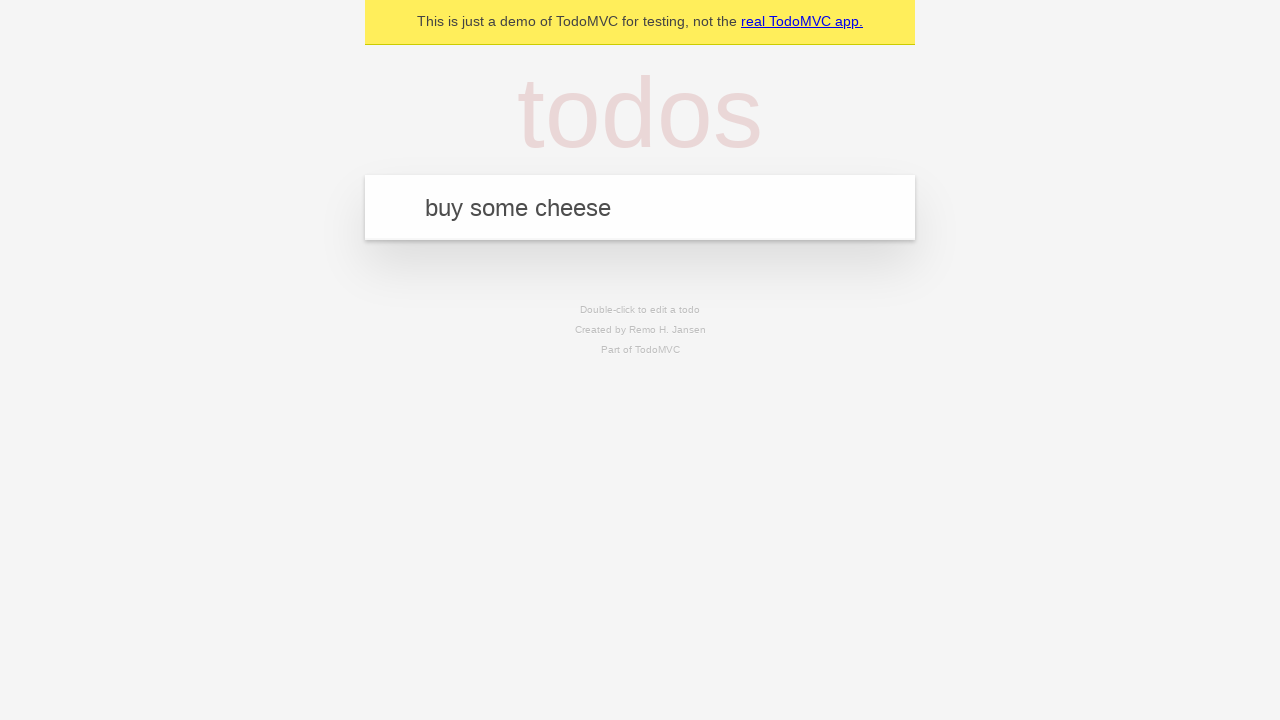

Pressed Enter to add first todo item on internal:attr=[placeholder="What needs to be done?"i]
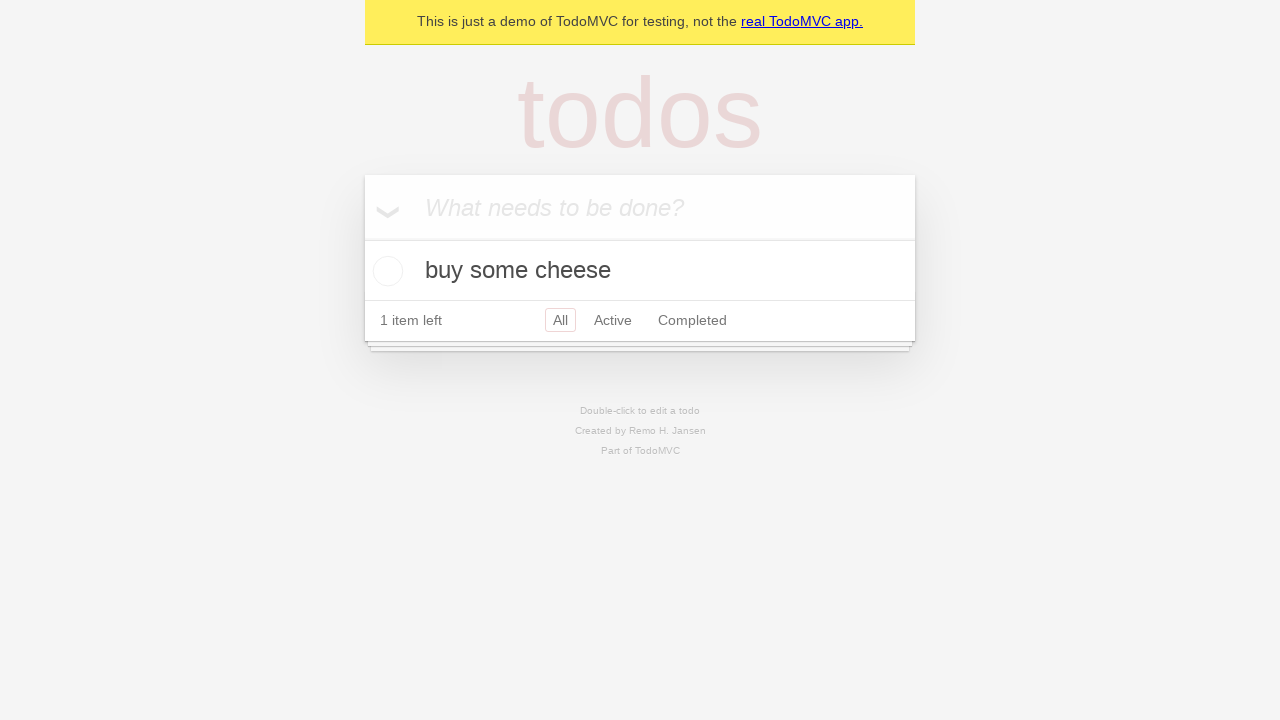

Filled todo input with 'feed the cat' on internal:attr=[placeholder="What needs to be done?"i]
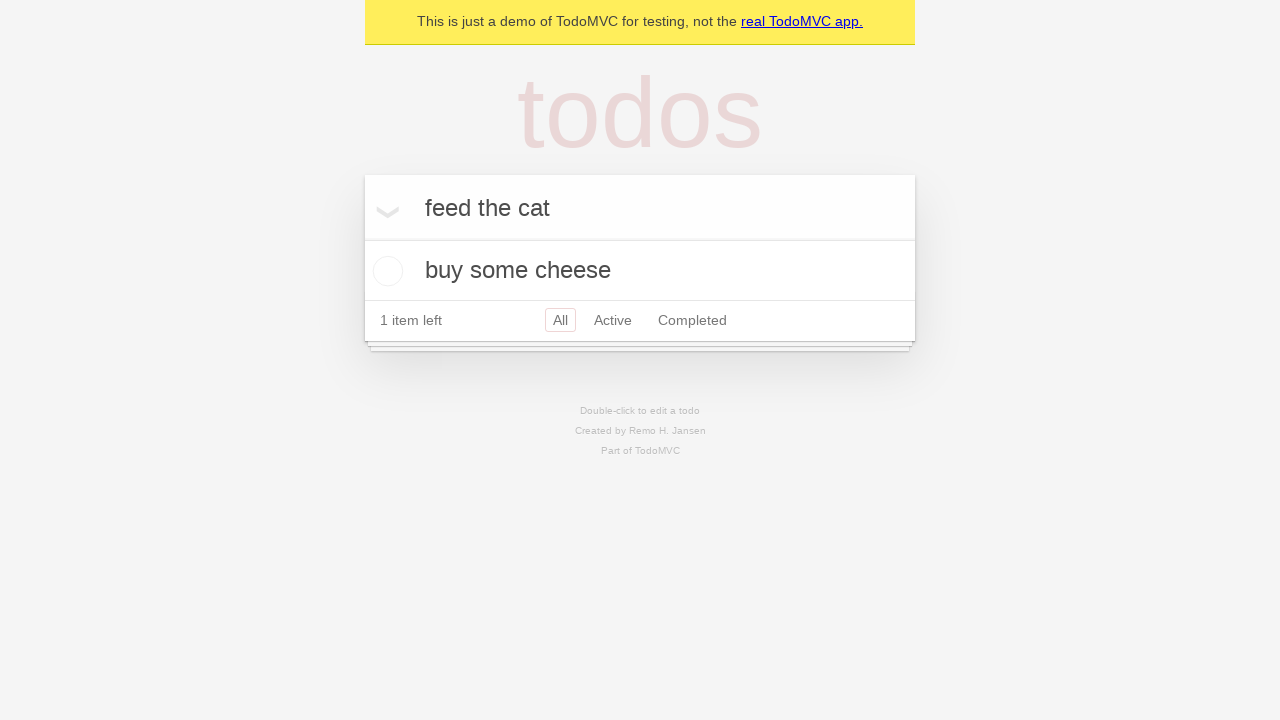

Pressed Enter to add second todo item on internal:attr=[placeholder="What needs to be done?"i]
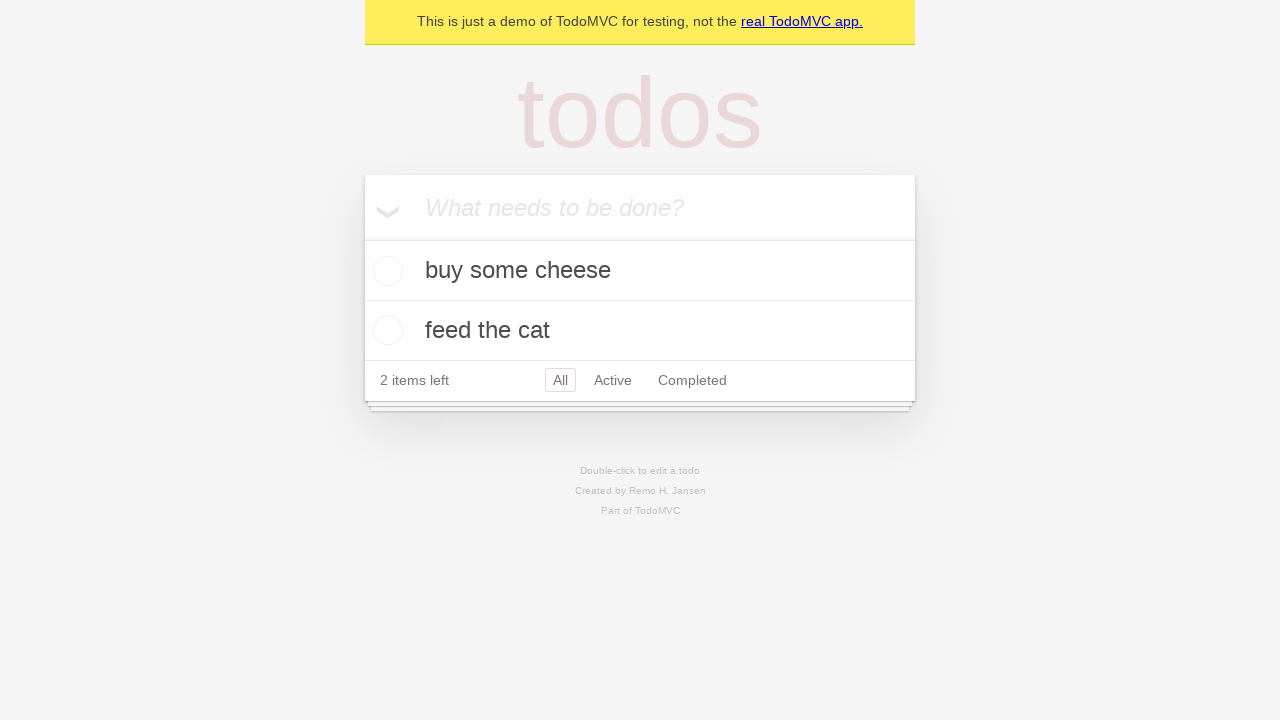

Filled todo input with 'book a doctors appointment' on internal:attr=[placeholder="What needs to be done?"i]
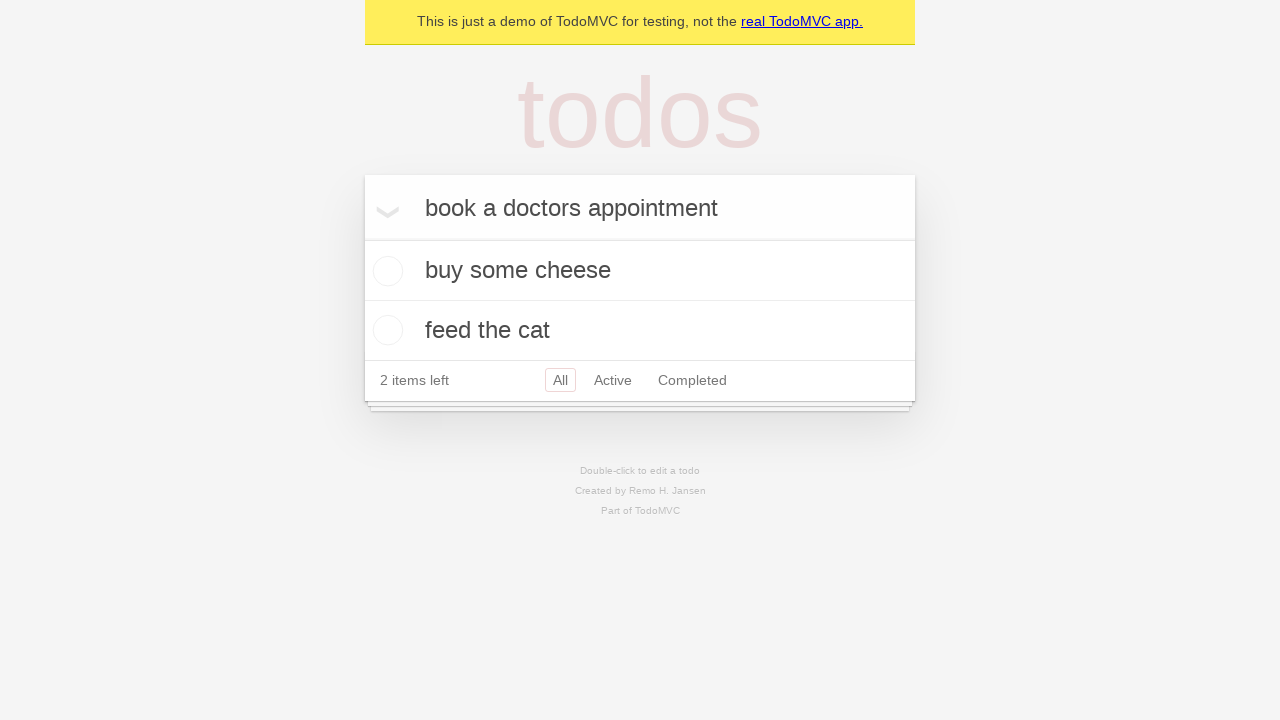

Pressed Enter to add third todo item on internal:attr=[placeholder="What needs to be done?"i]
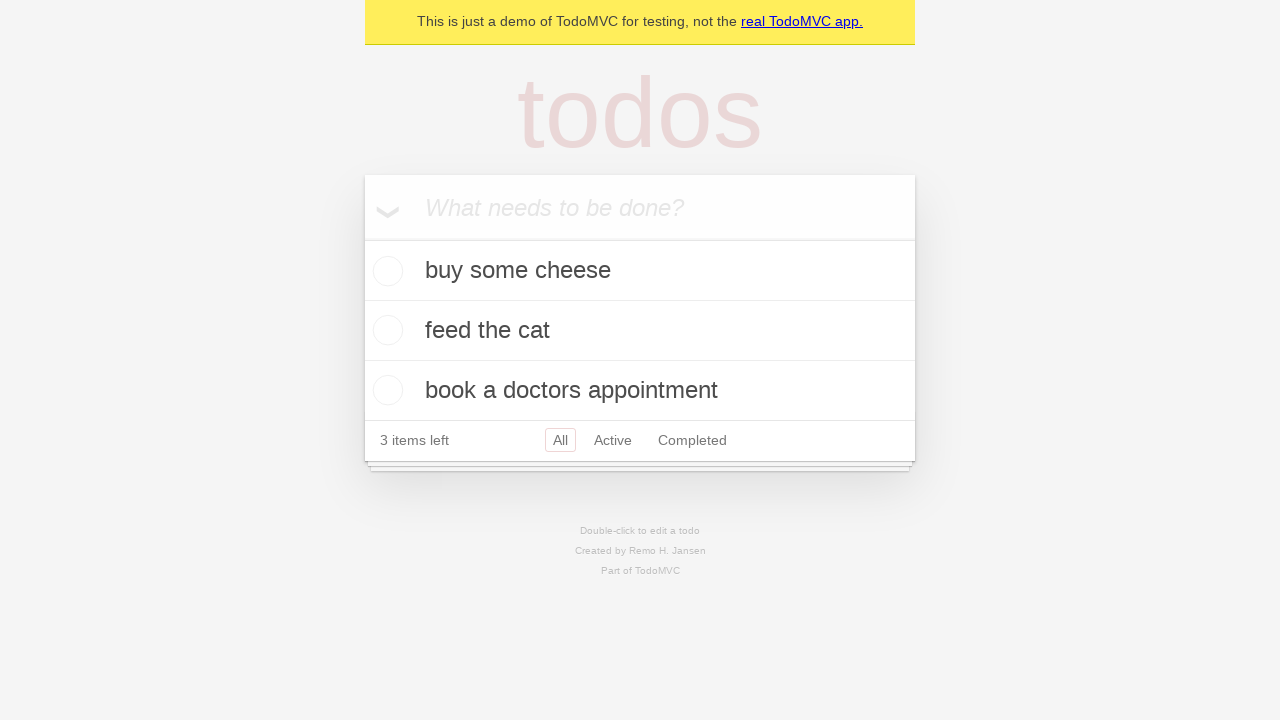

Checked the first todo item as completed at (385, 271) on .todo-list li .toggle >> nth=0
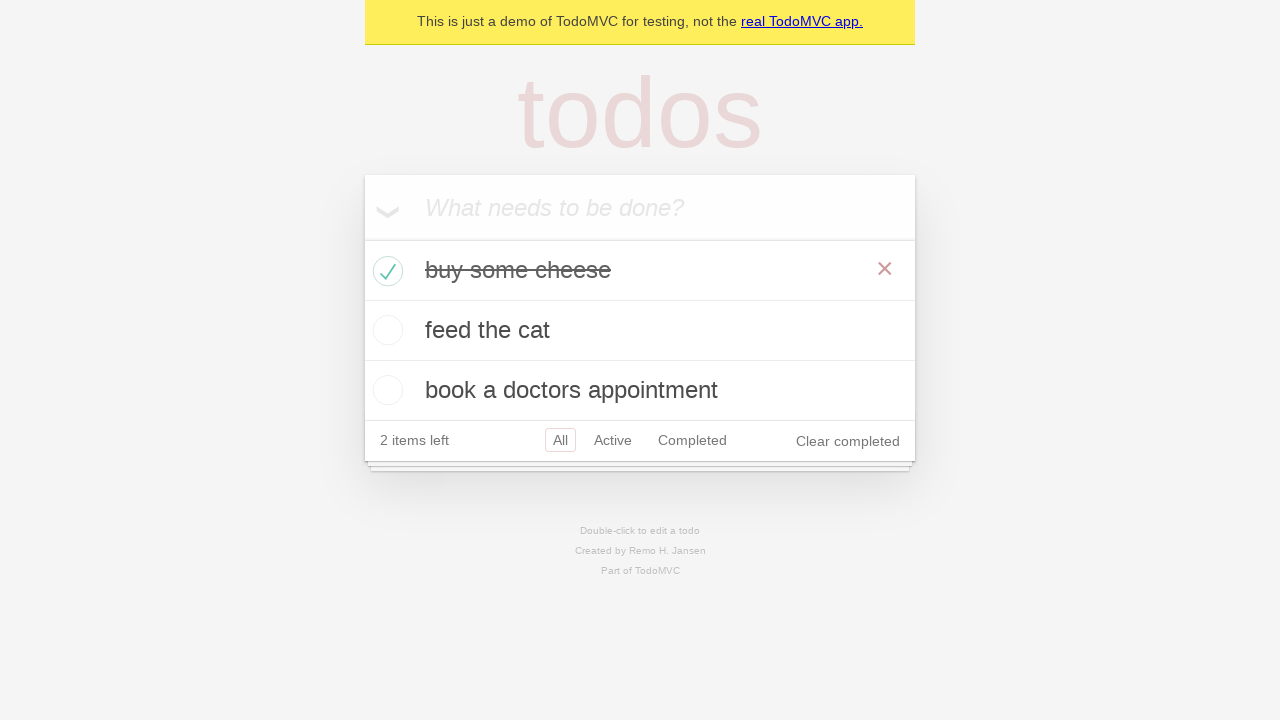

Waited for and verified 'Clear completed' button appeared
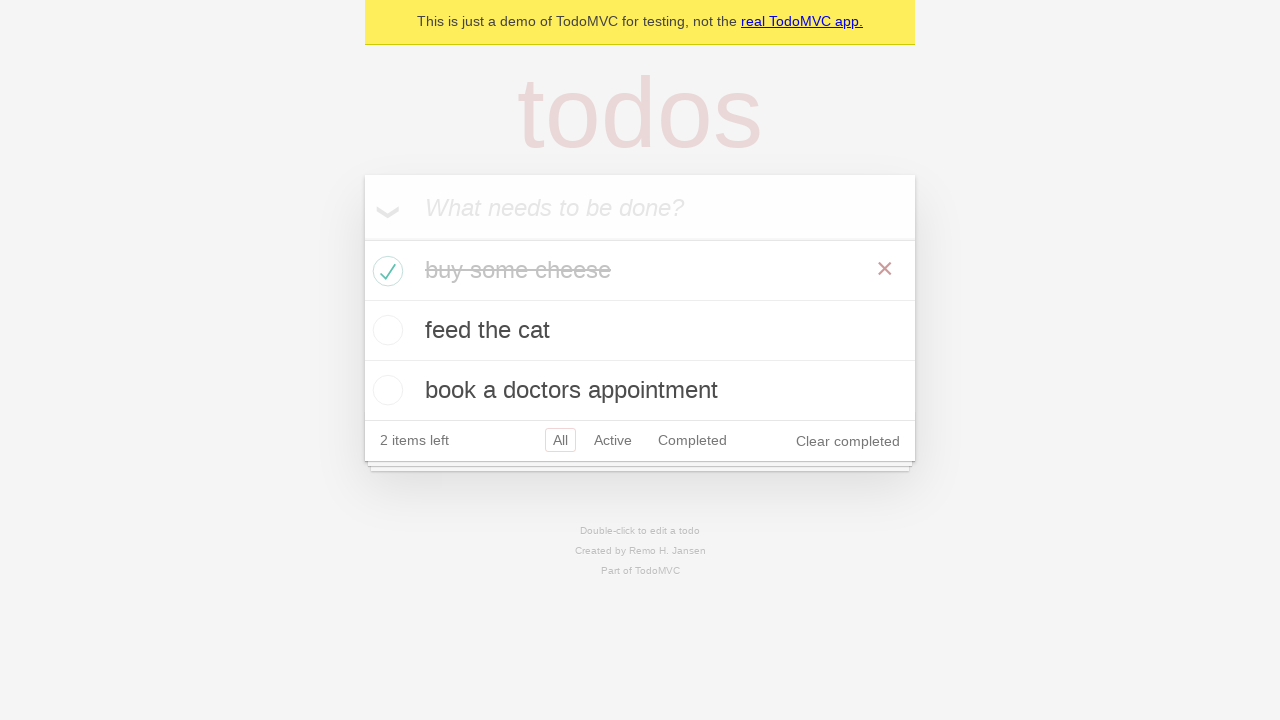

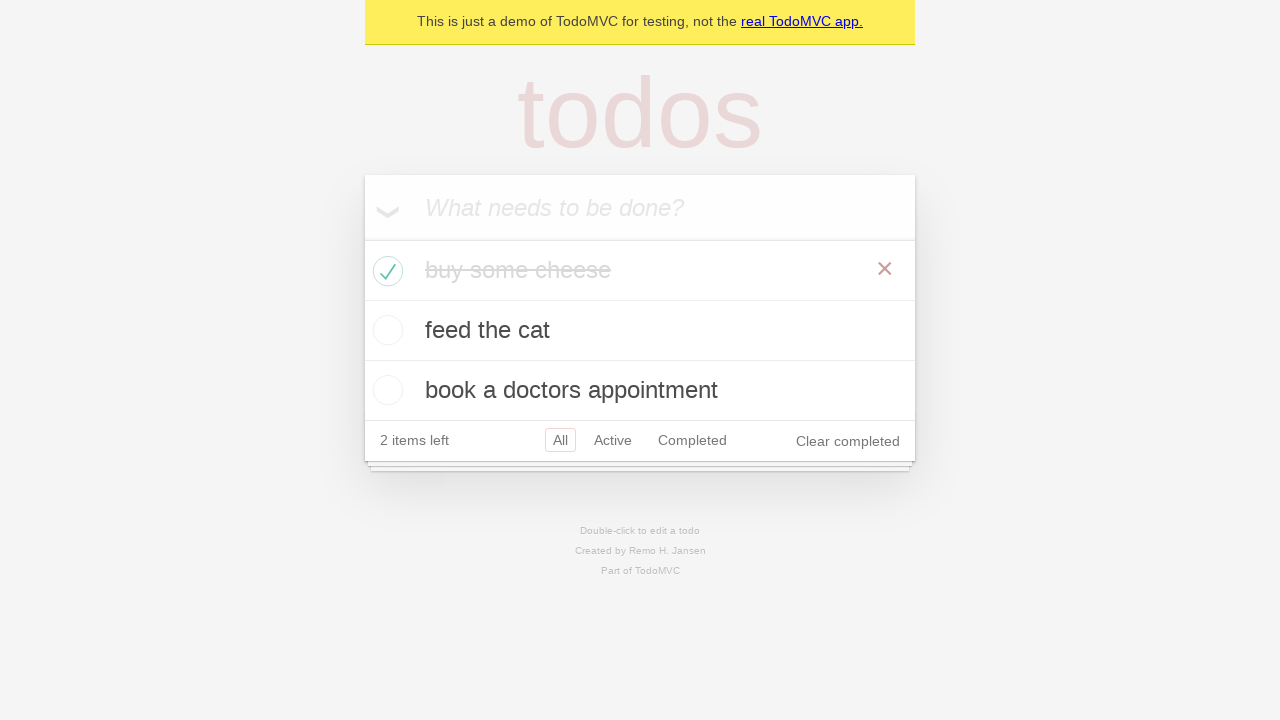